Tests double-click functionality on a button and verifies the resulting text message

Starting URL: https://www.tutorialspoint.com/selenium/practice/buttons.php

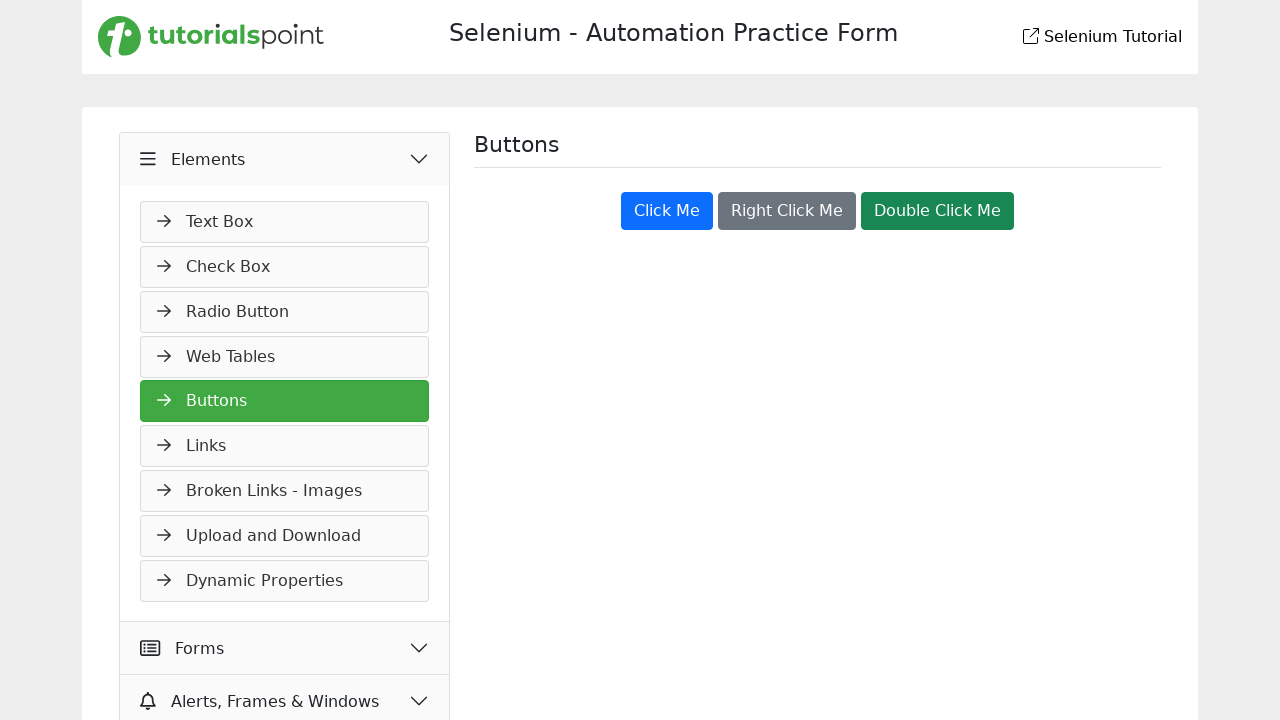

Located the double-click button element
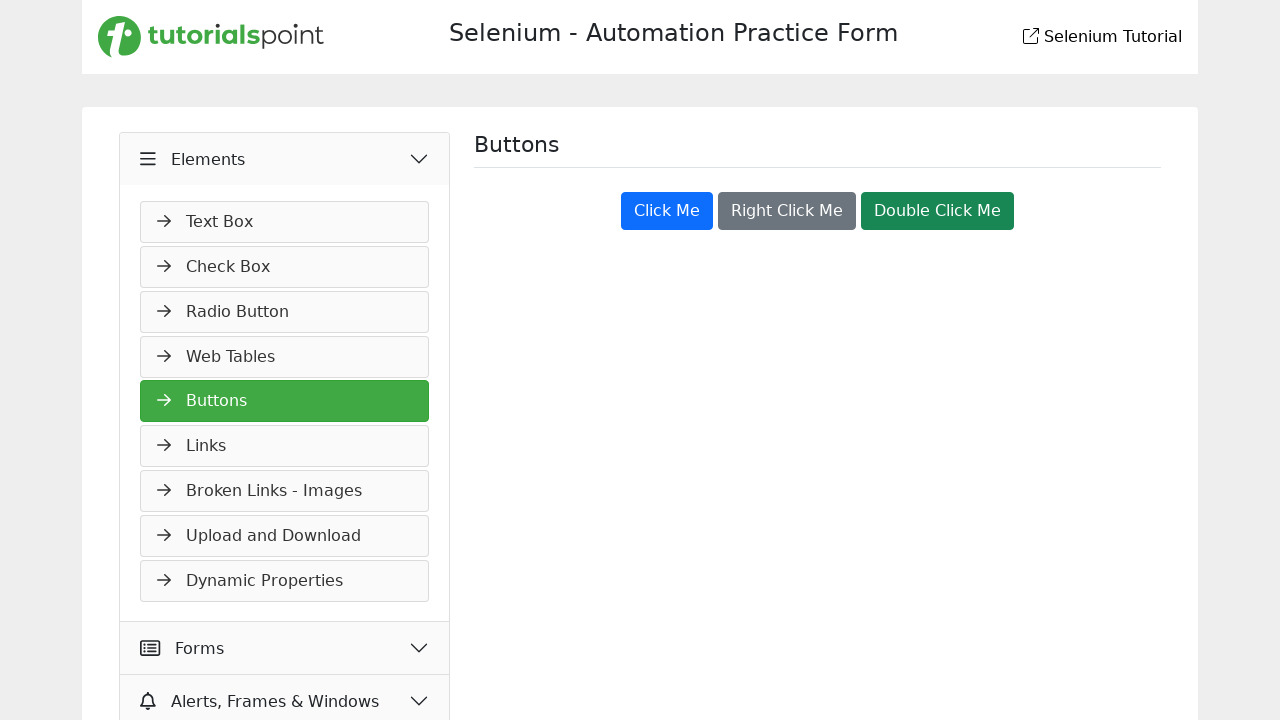

Performed double-click action on the button at (938, 211) on button[ondblclick='myDoubleclick()']
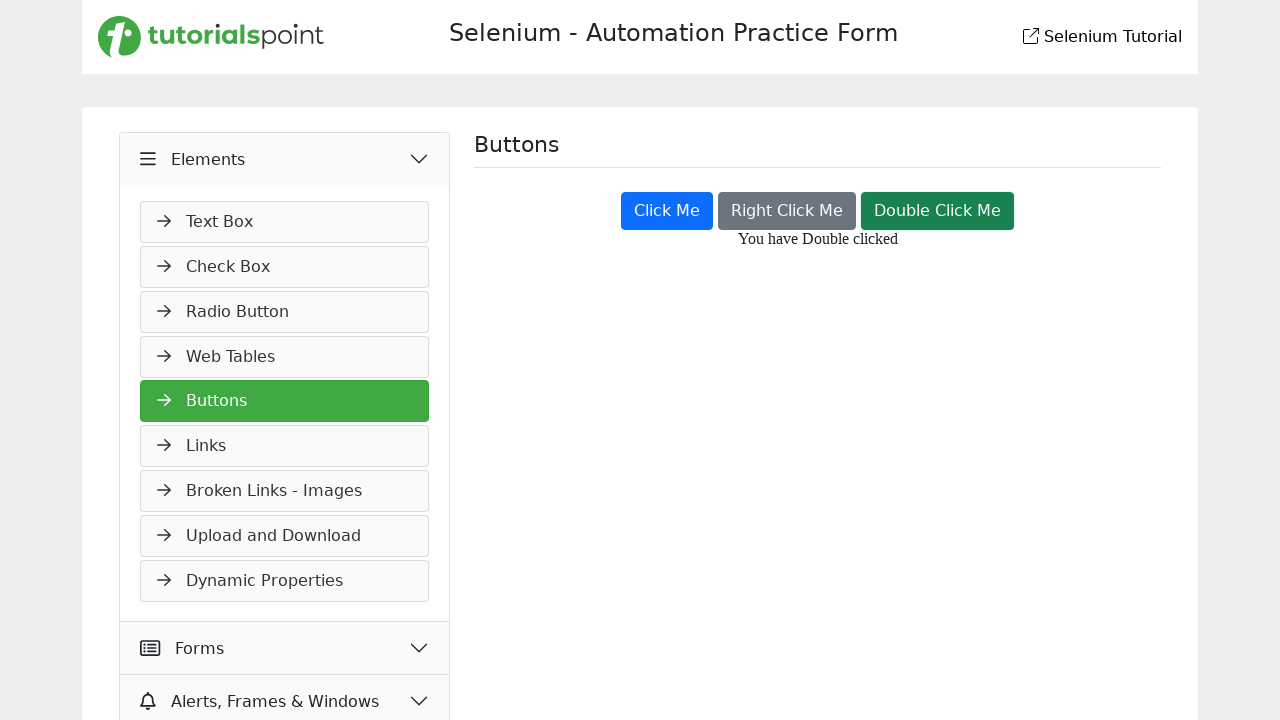

Result text message element appeared after double-click
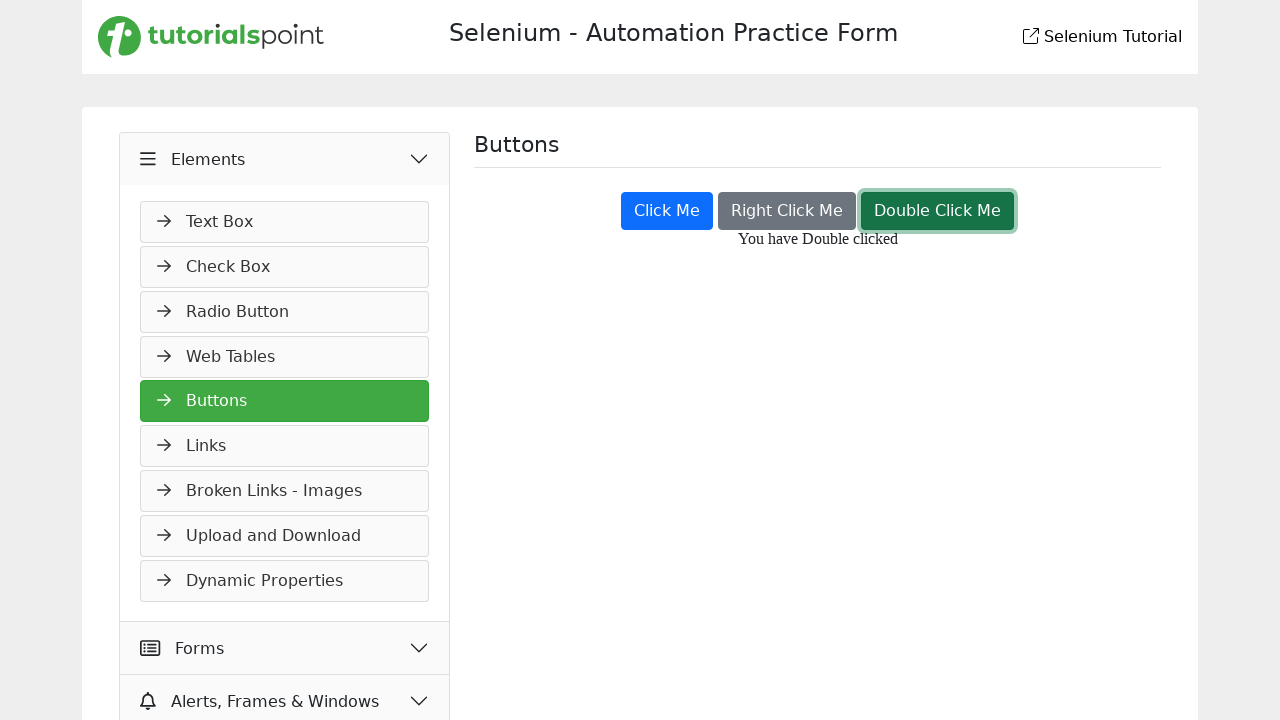

Retrieved result text: 'You have Double clicked '
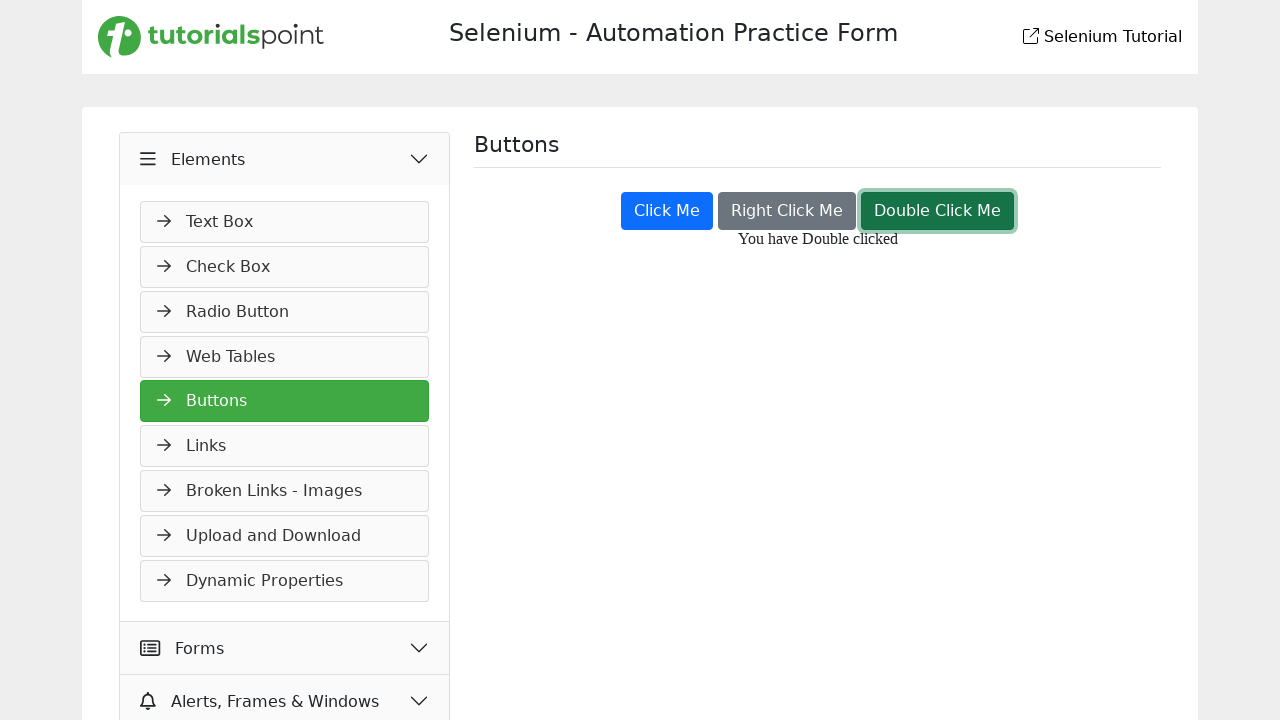

Printed result text to console
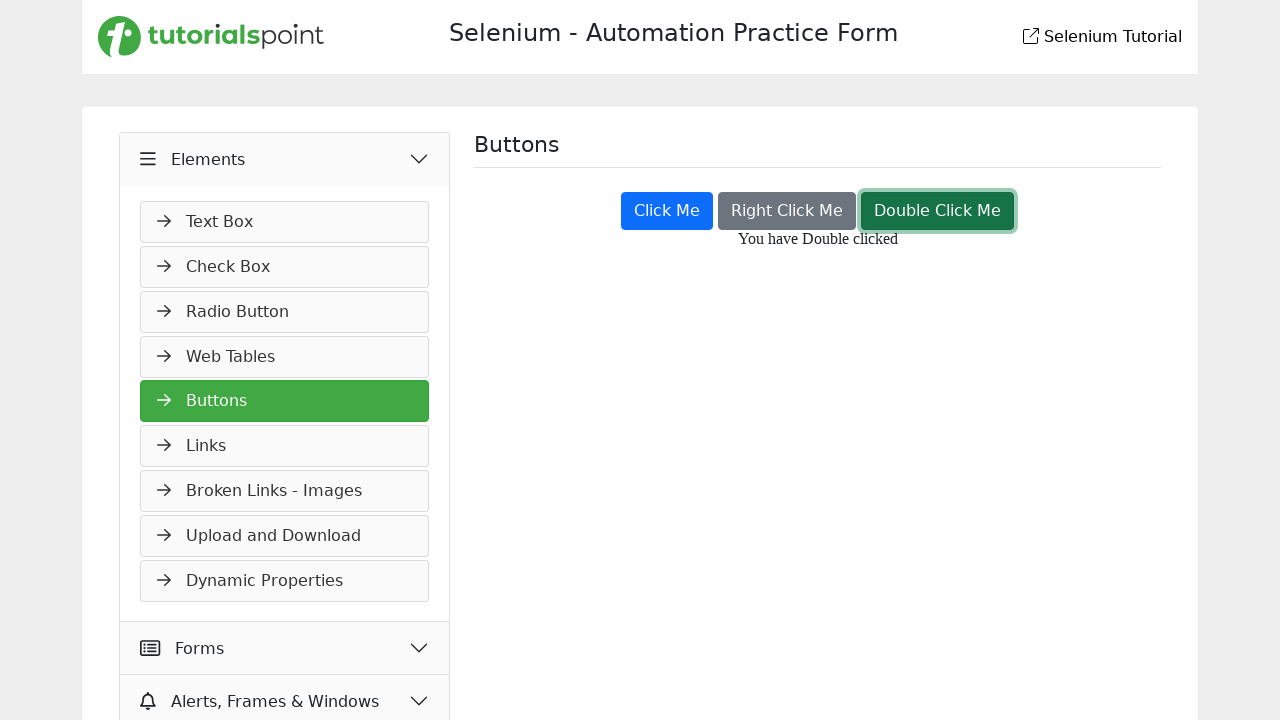

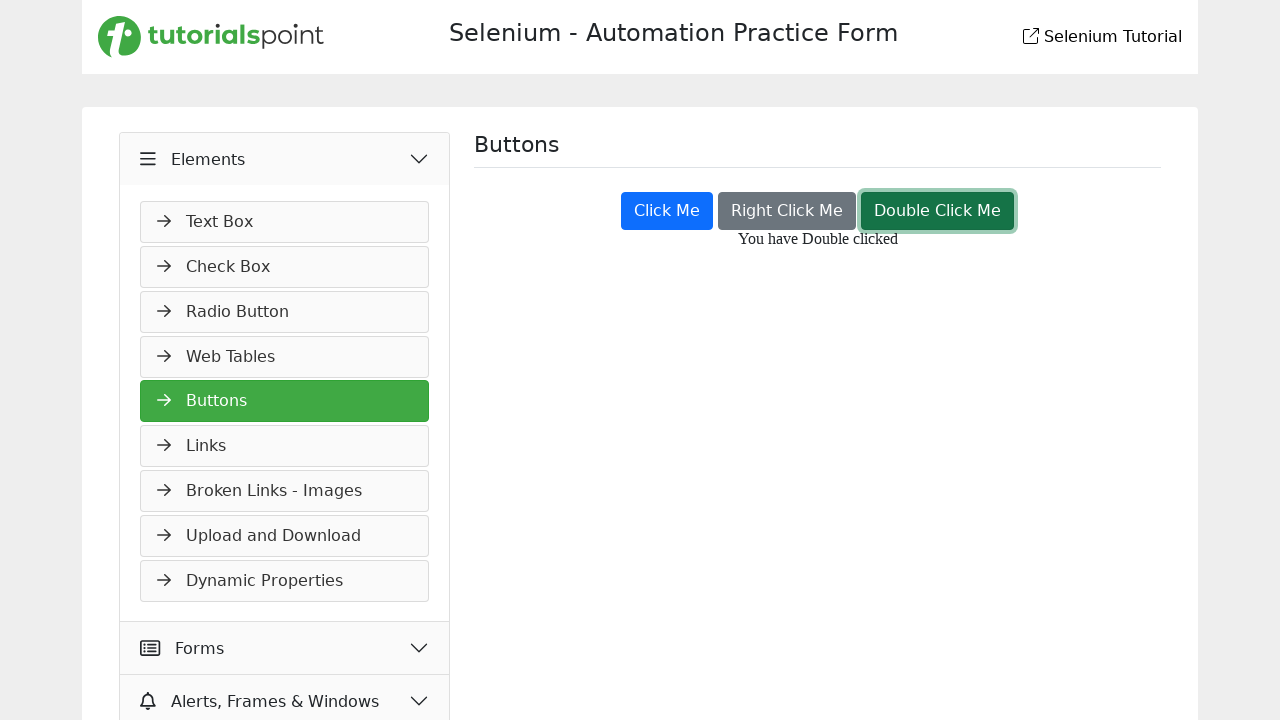